Tests dropdown selection on OrangeHRM trial signup form by selecting a country from the dropdown without using Select class

Starting URL: https://www.orangehrm.com/orangehrm-30-day-trial/

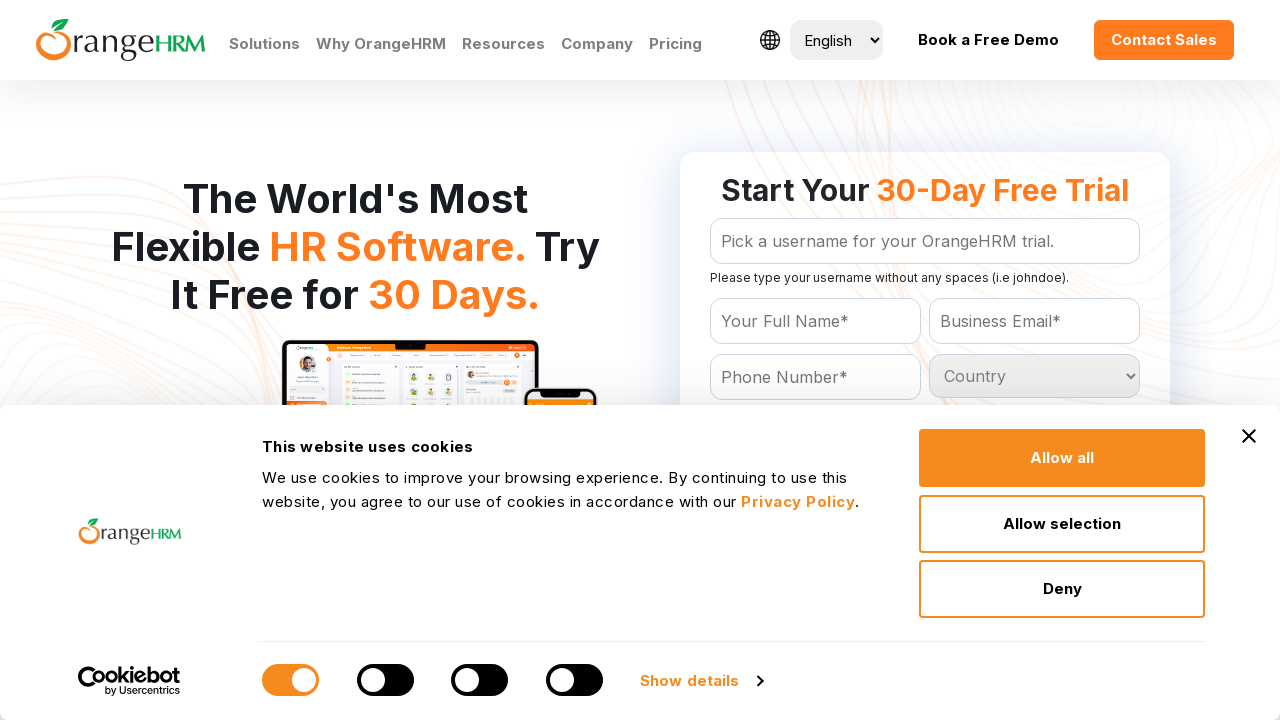

Located all country dropdown options
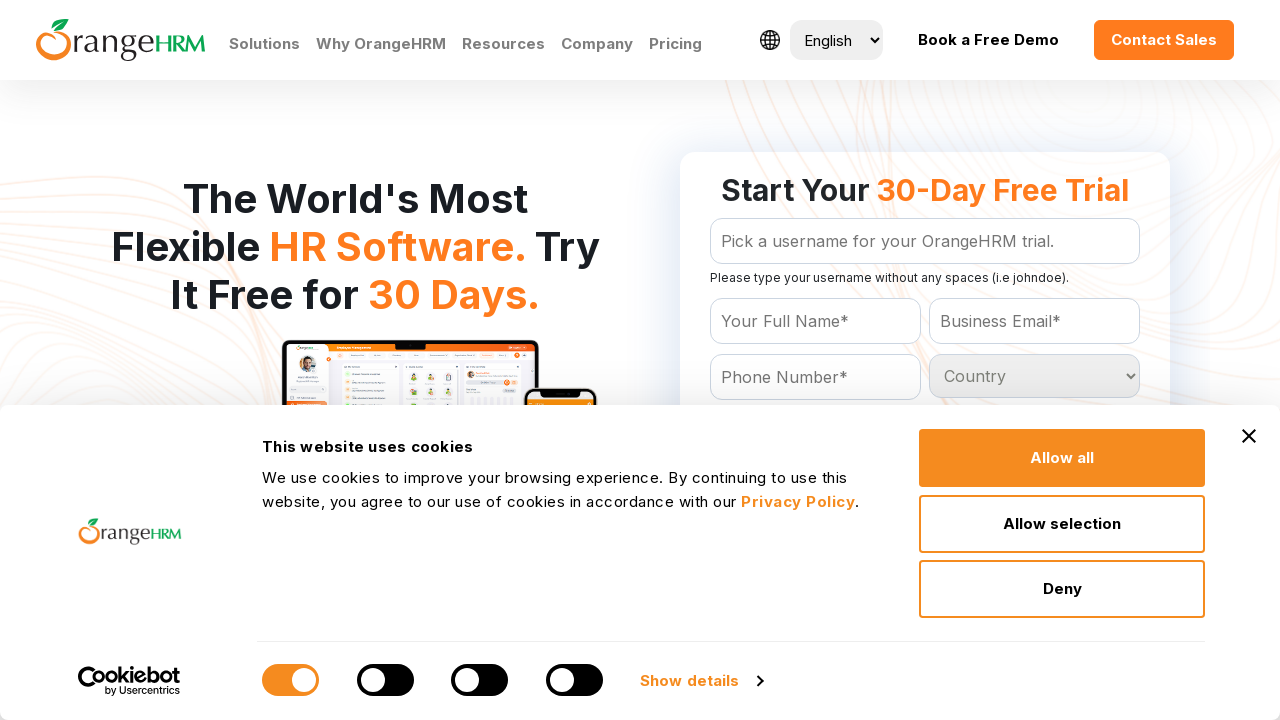

Counted 0 options in country dropdown
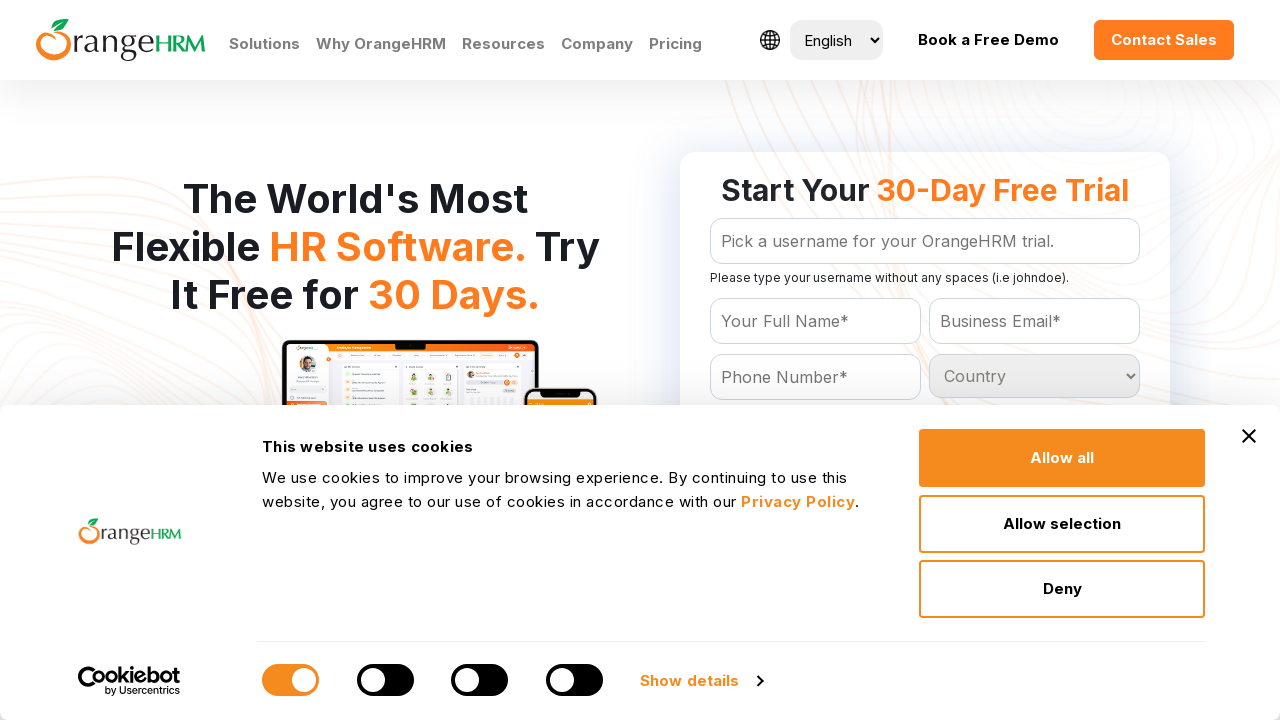

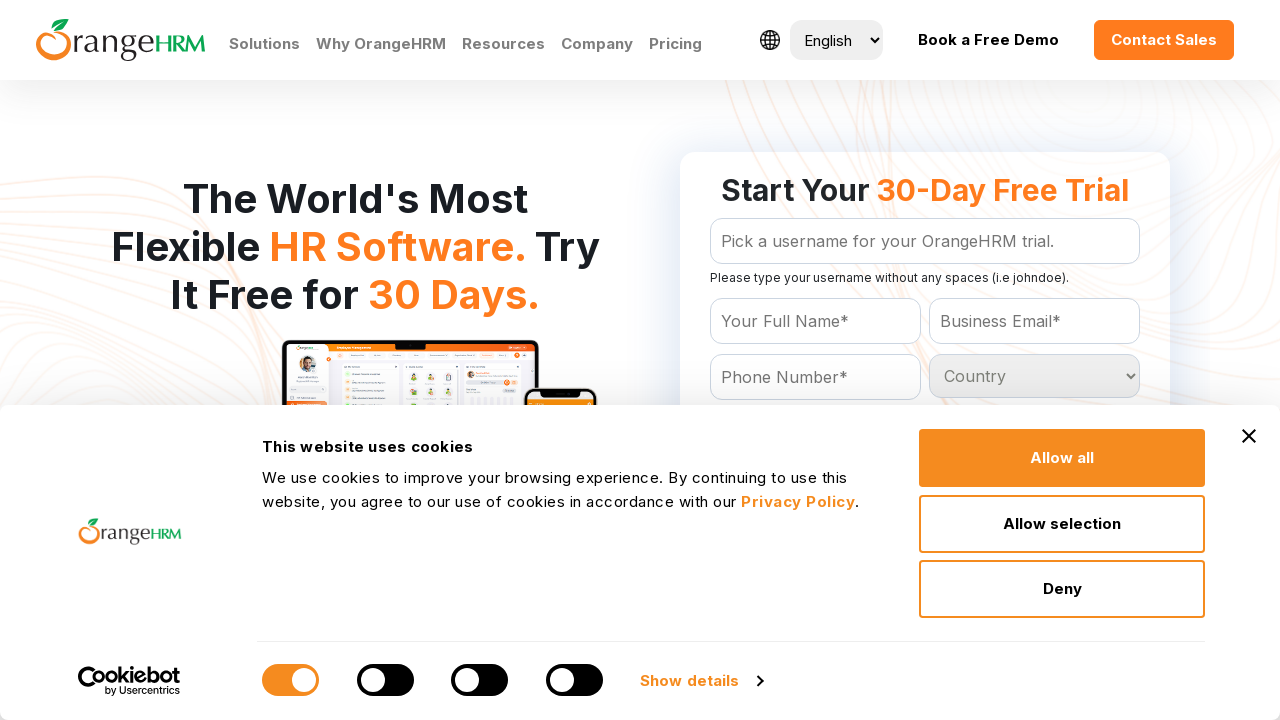